Tests that the Top Deals table can be sorted by price by clicking on the Price column header, verifying ascending and descending sort order.

Starting URL: https://rahulshettyacademy.com/seleniumPractise/#/offers

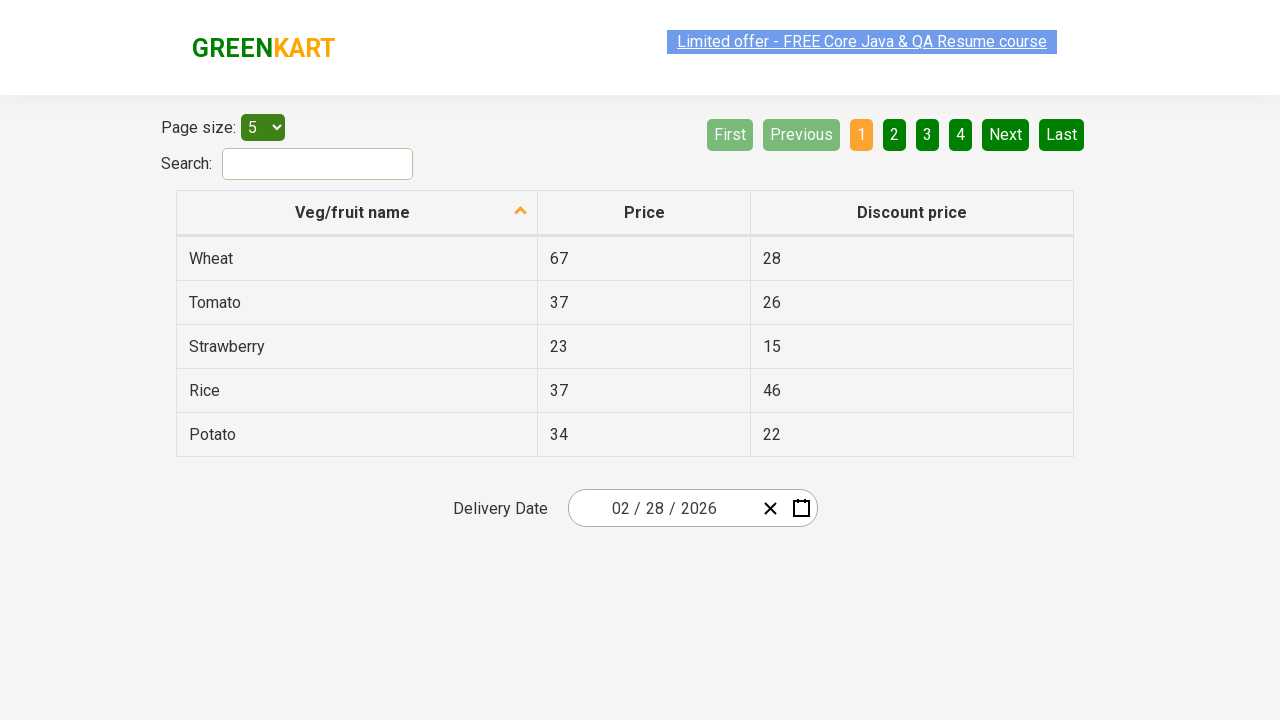

Waited for Top Deals table to be visible
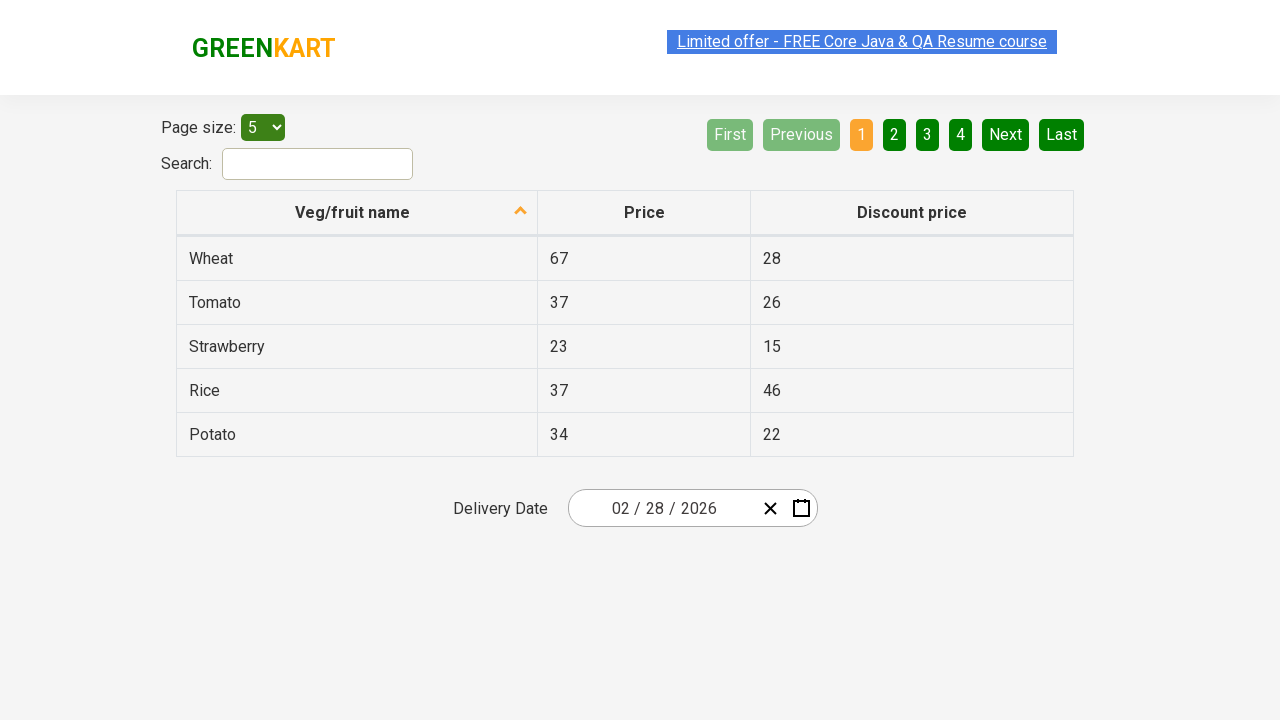

Clicked Price column header to sort ascending at (644, 213) on th:has-text('Price')
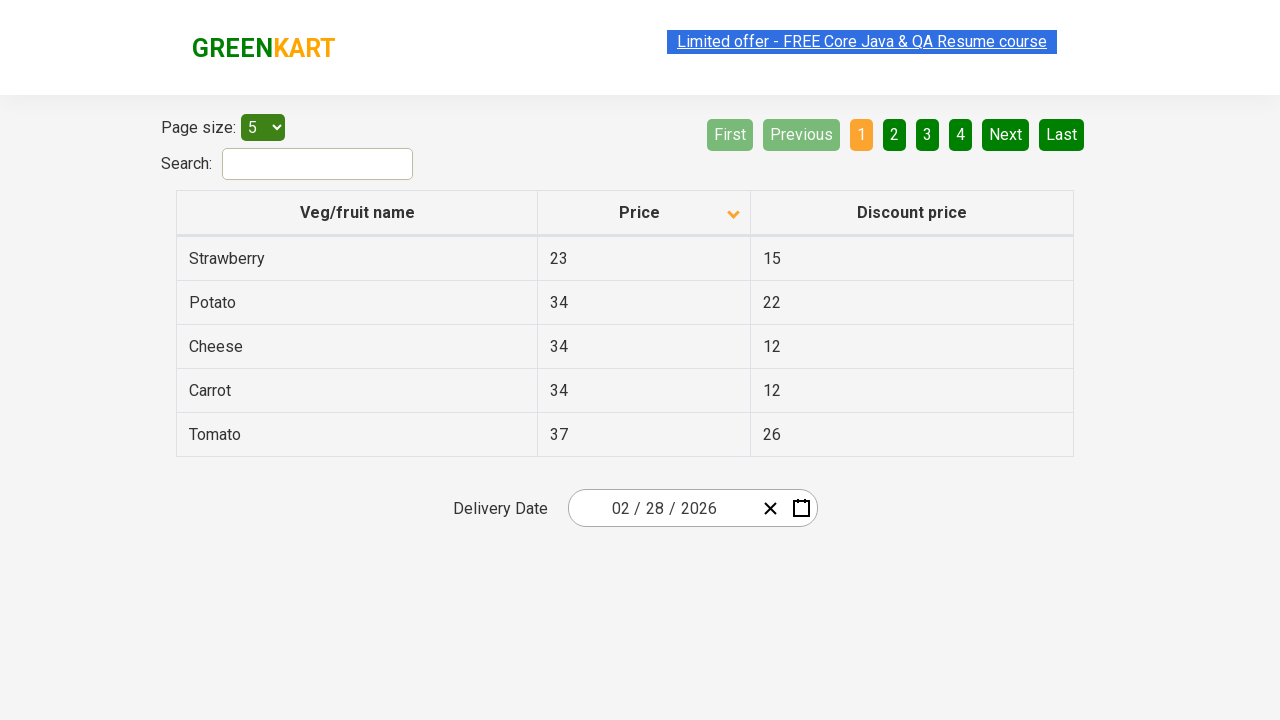

Waited for ascending sort to take effect
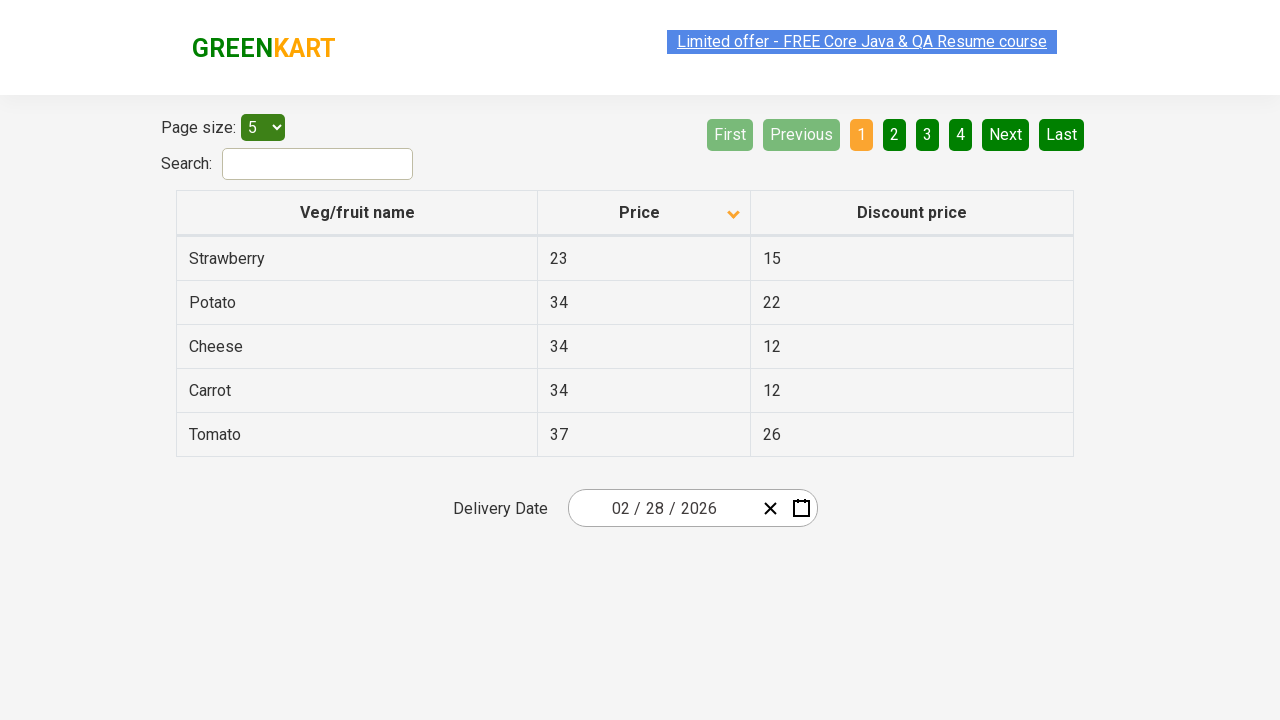

Retrieved first price from ascending sort: 23.0
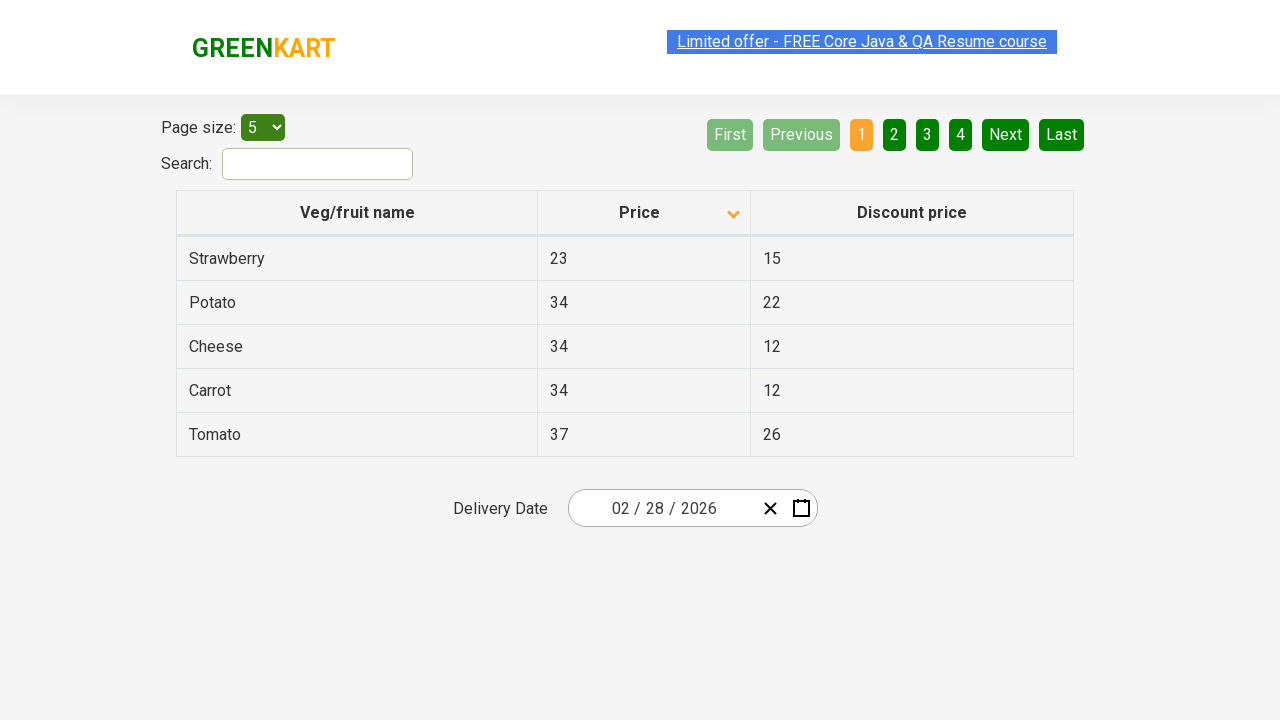

Clicked Price column header again to sort descending at (644, 213) on th:has-text('Price')
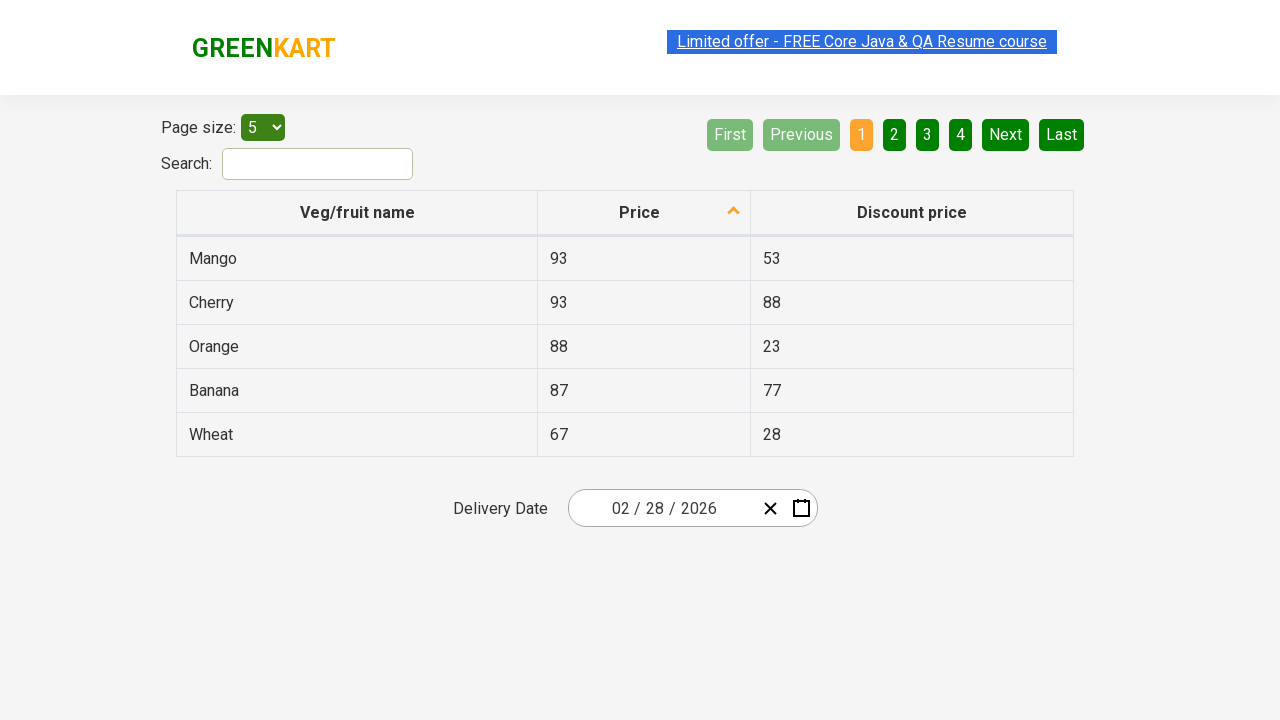

Waited for descending sort to take effect
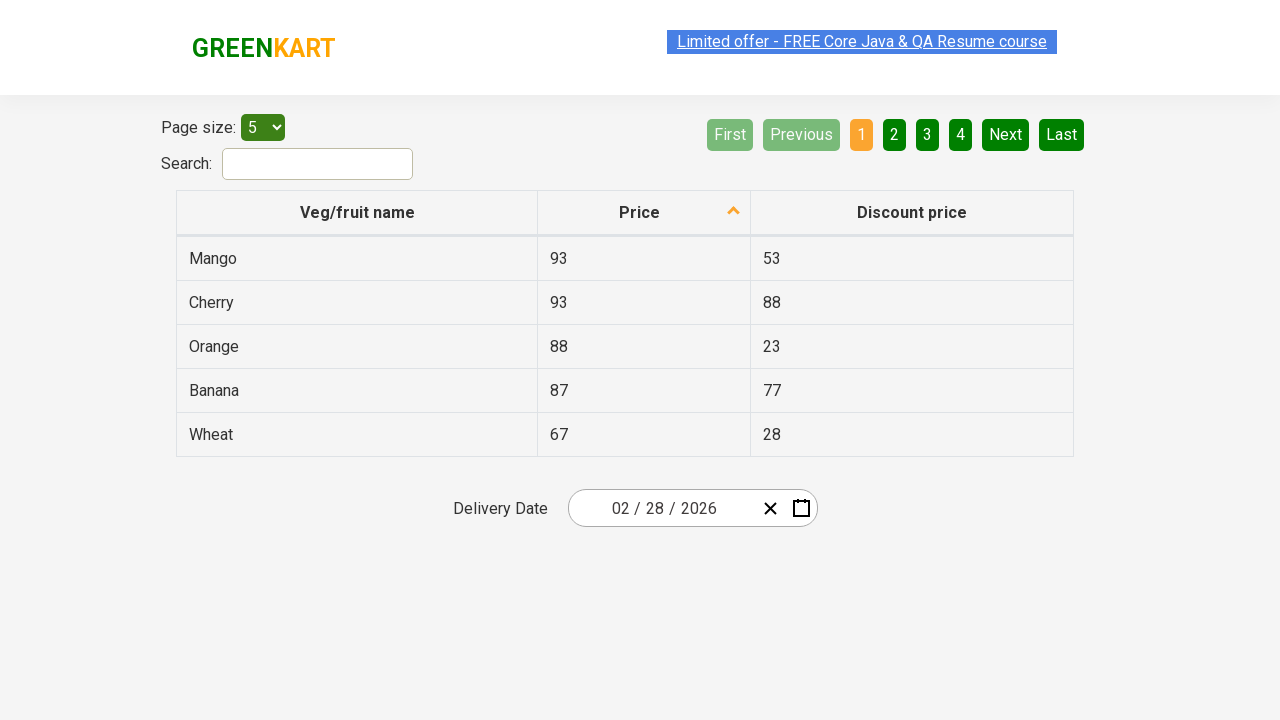

Retrieved first price from descending sort: 93.0
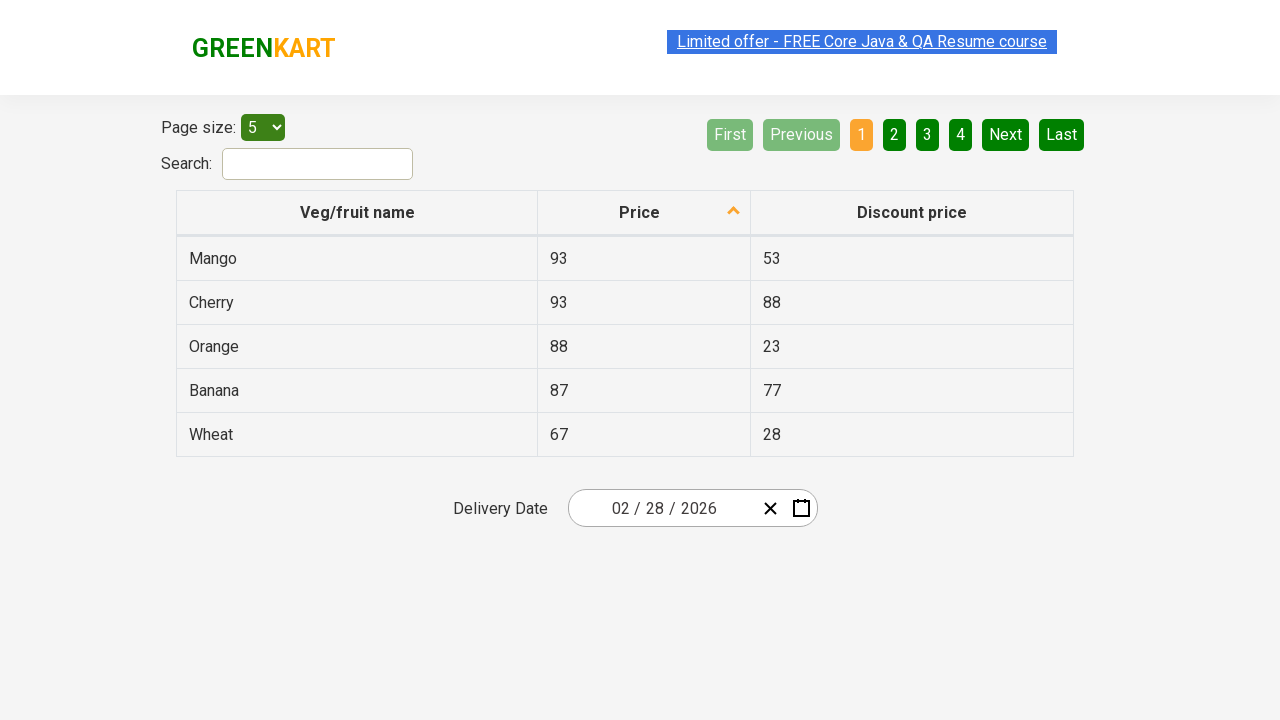

Verified descending sort shows higher price first: 23.0 < 93.0
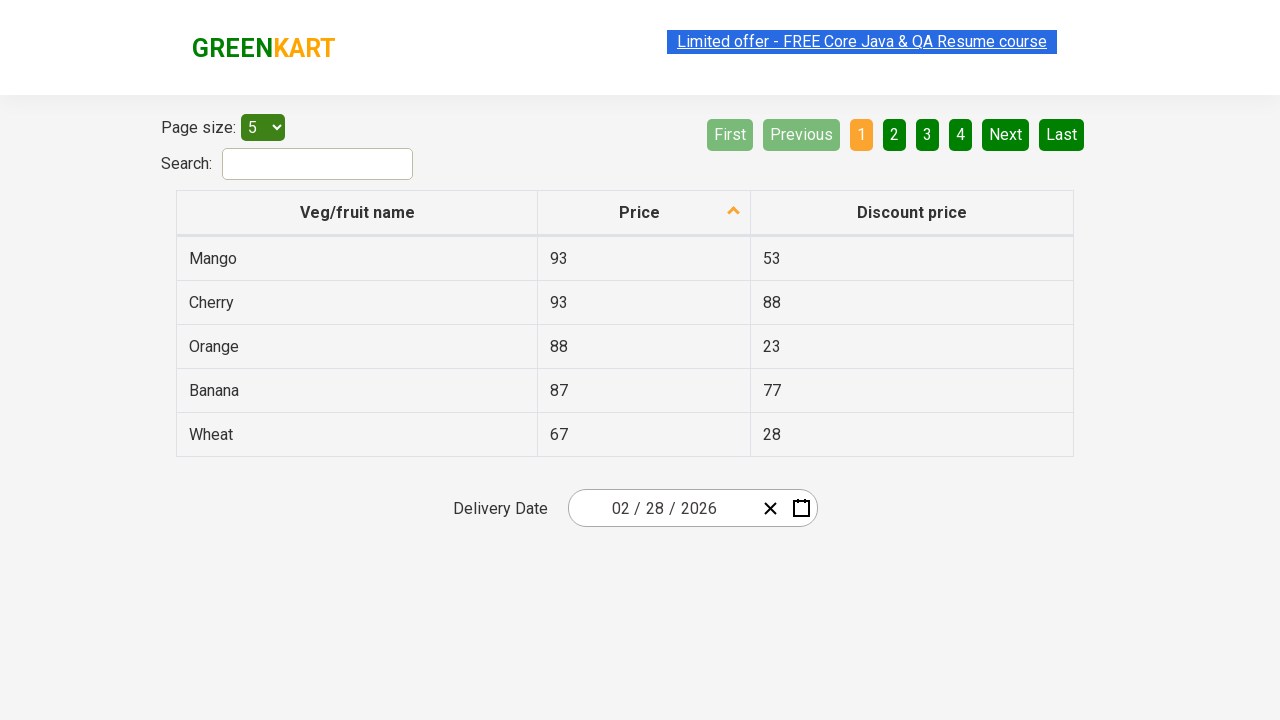

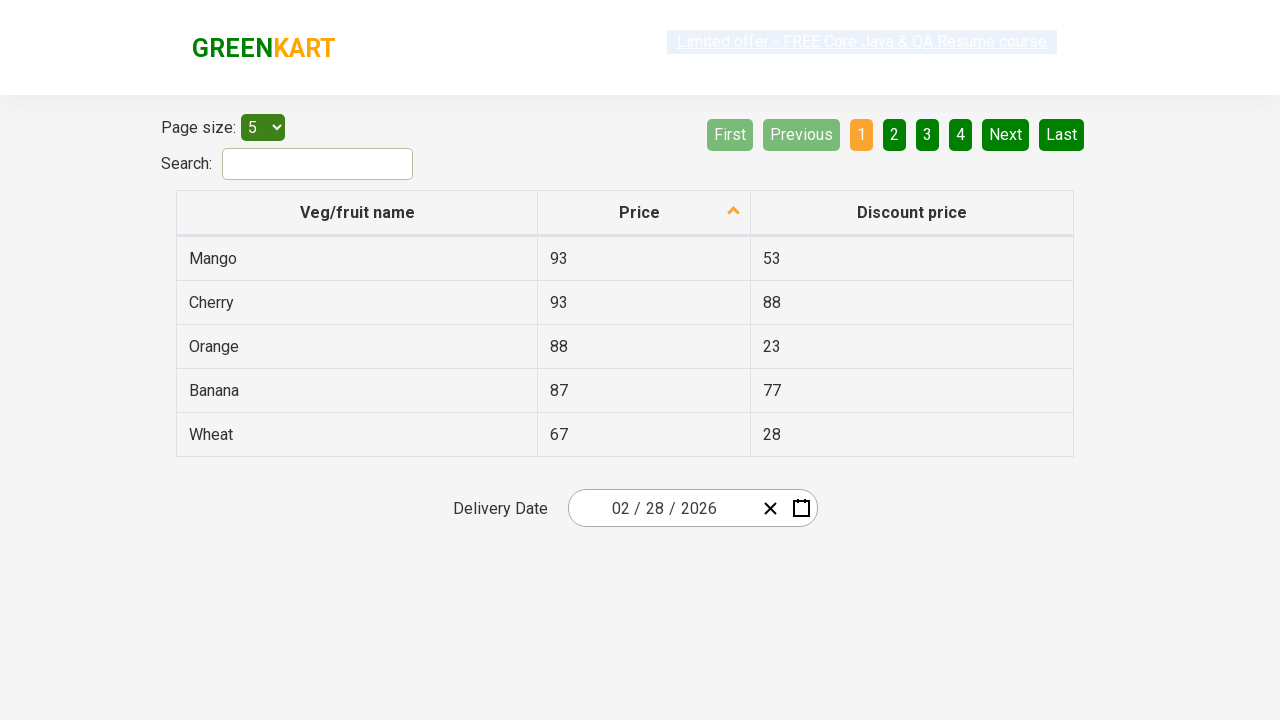